Tests that the currently applied filter is highlighted in the navigation

Starting URL: https://demo.playwright.dev/todomvc

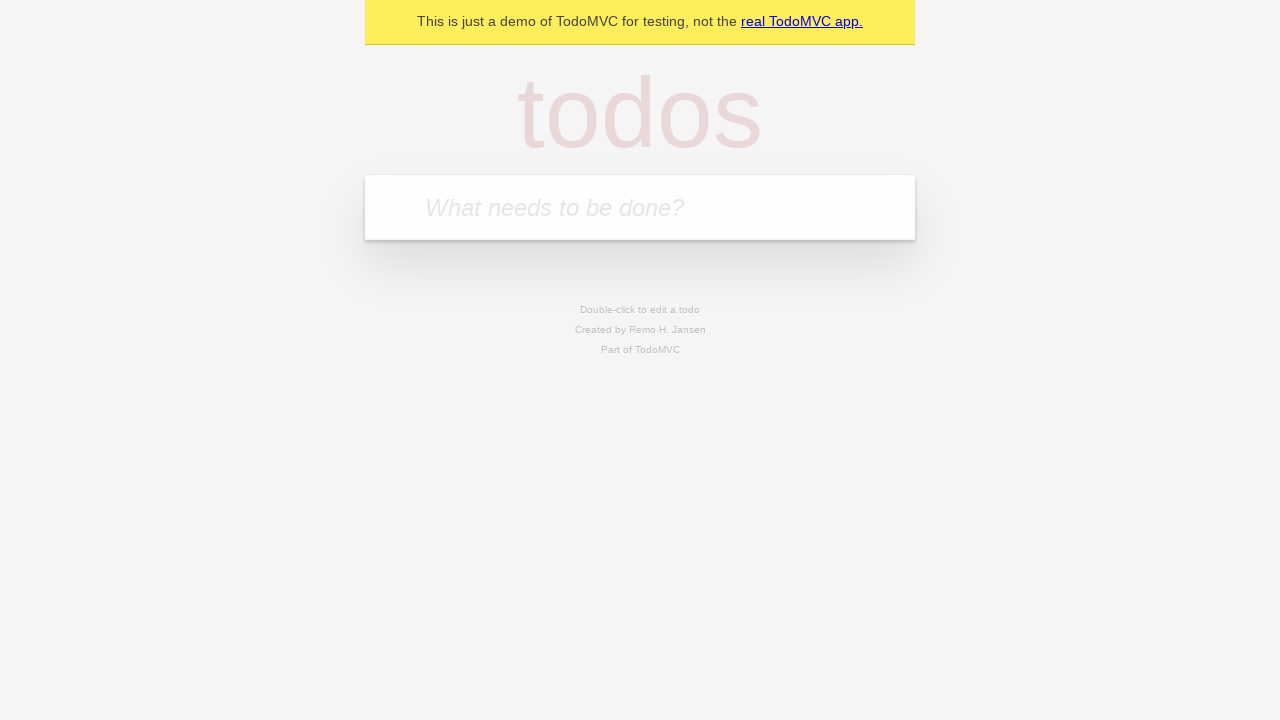

Filled todo input with 'buy some cheese' on internal:attr=[placeholder="What needs to be done?"i]
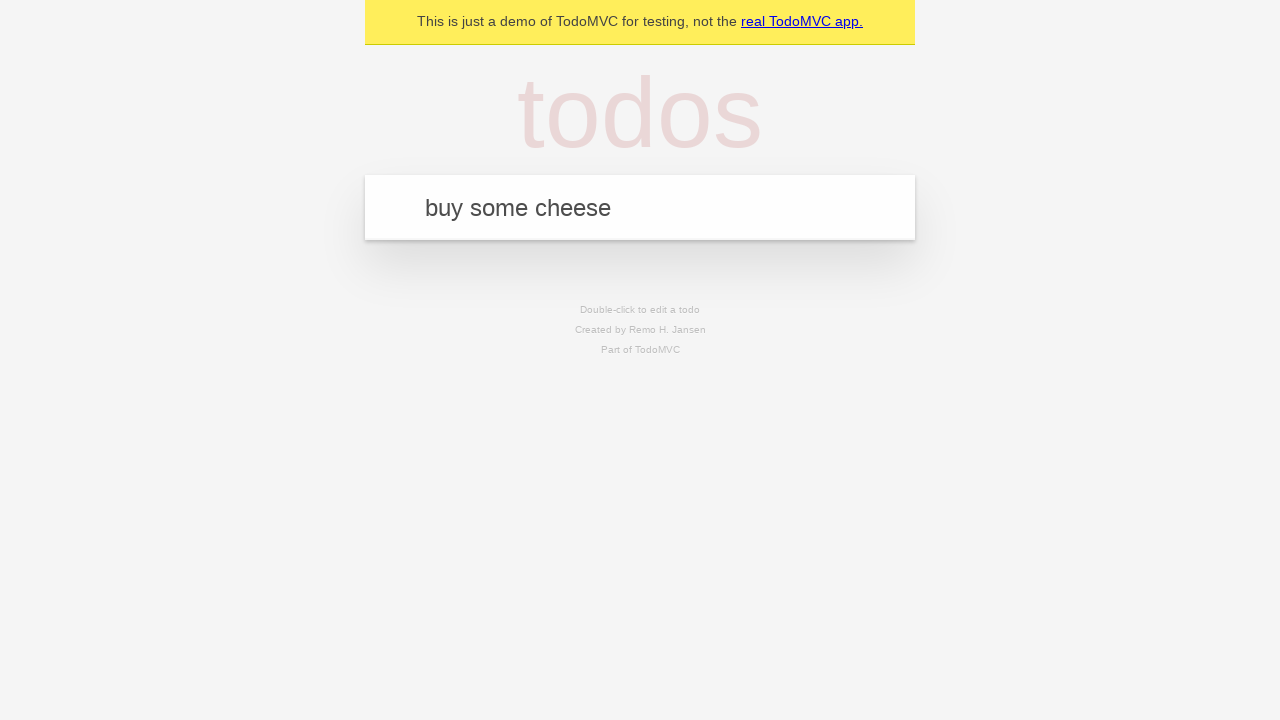

Pressed Enter to add first todo on internal:attr=[placeholder="What needs to be done?"i]
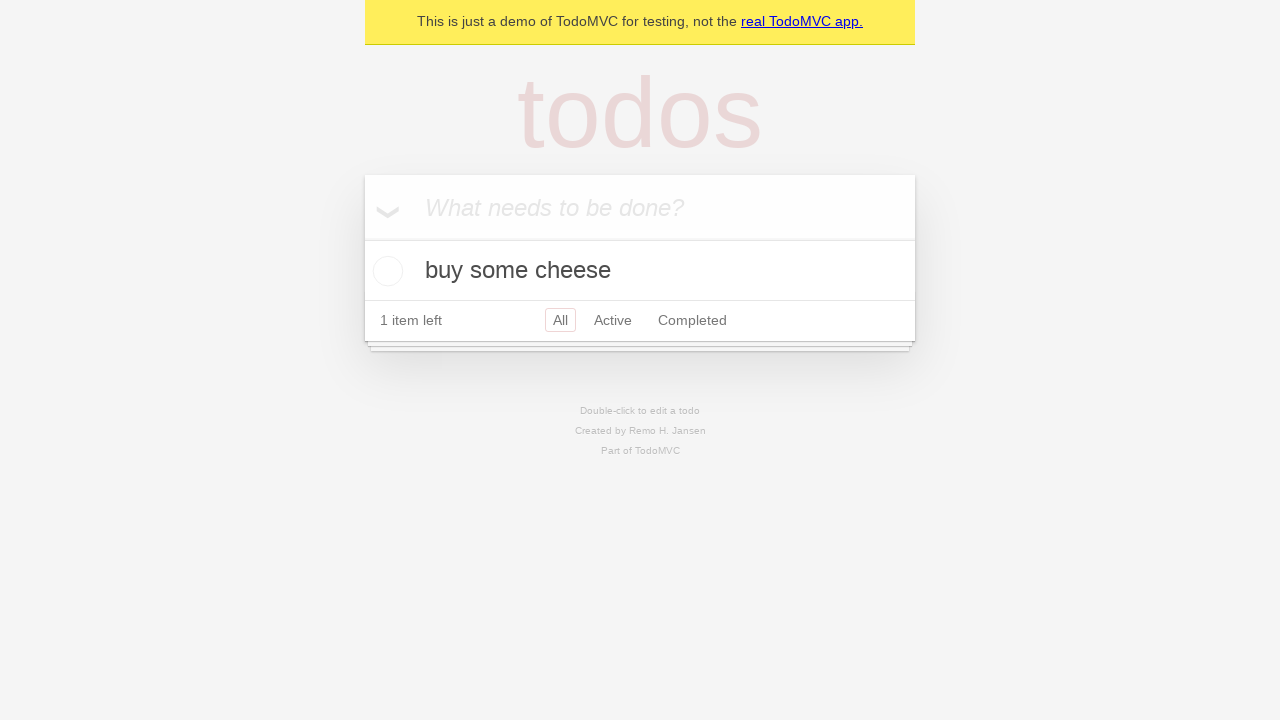

Filled todo input with 'feed the cat' on internal:attr=[placeholder="What needs to be done?"i]
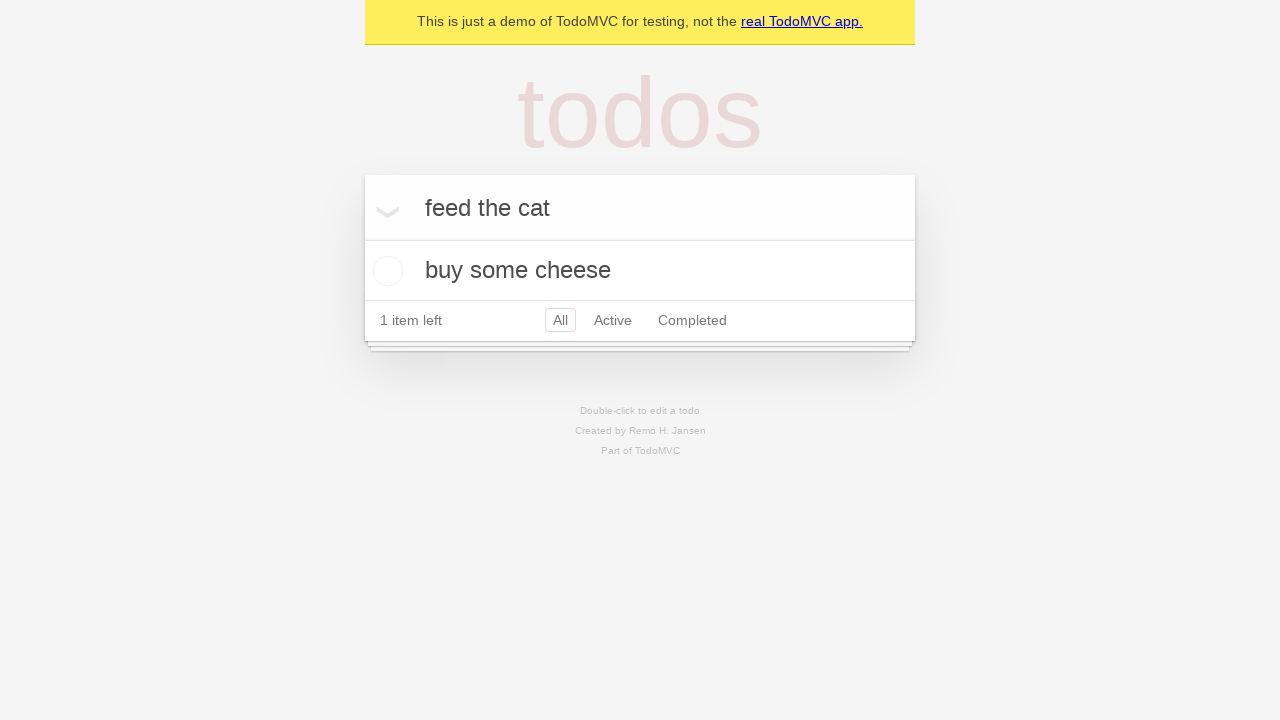

Pressed Enter to add second todo on internal:attr=[placeholder="What needs to be done?"i]
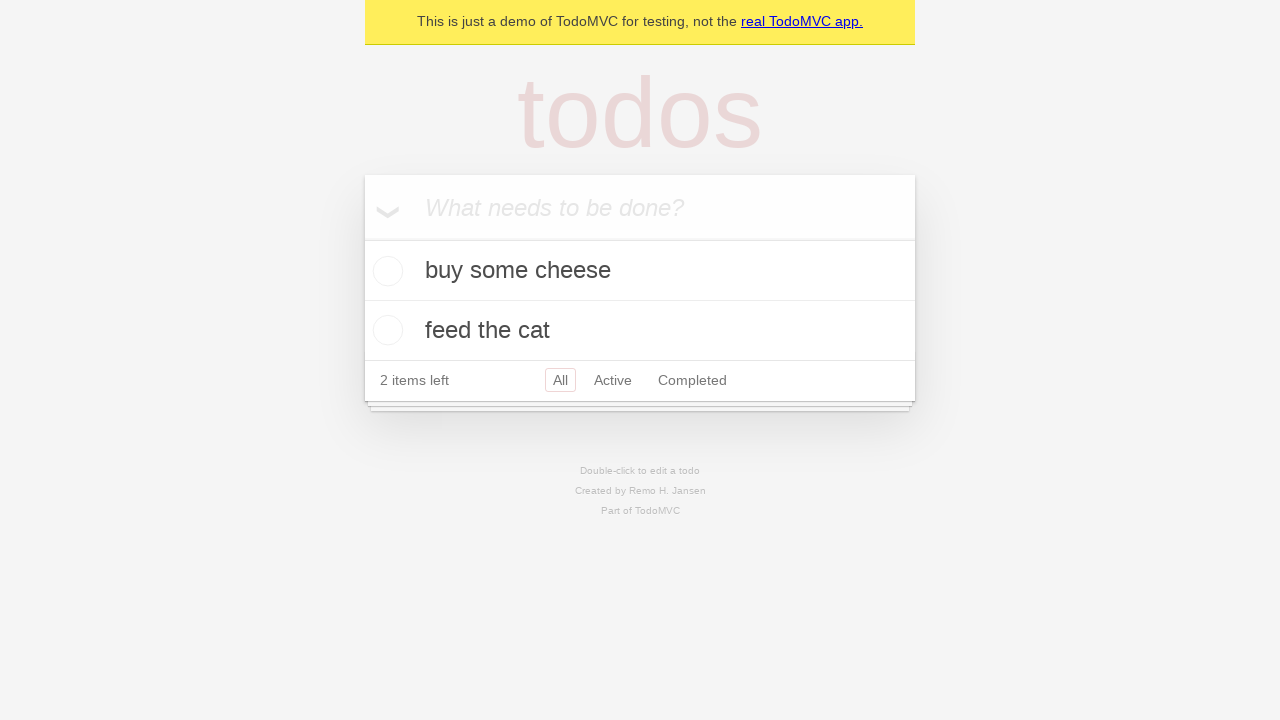

Filled todo input with 'book a doctors appointment' on internal:attr=[placeholder="What needs to be done?"i]
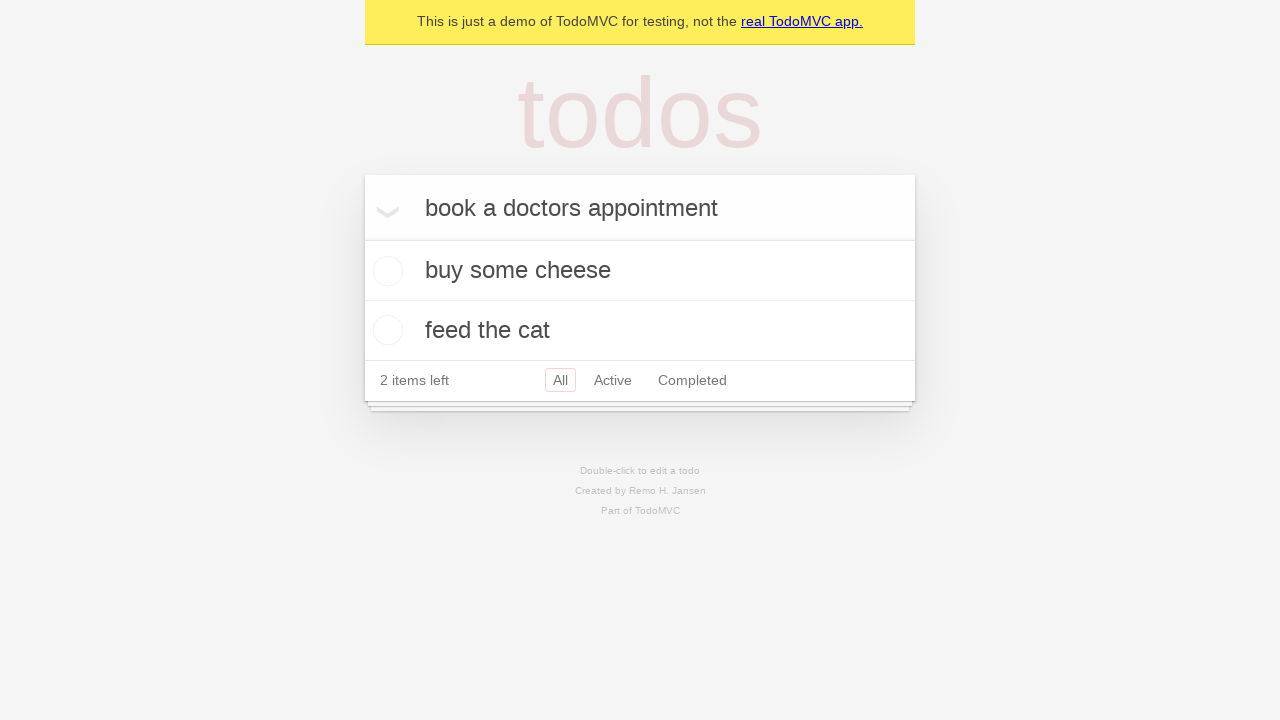

Pressed Enter to add third todo on internal:attr=[placeholder="What needs to be done?"i]
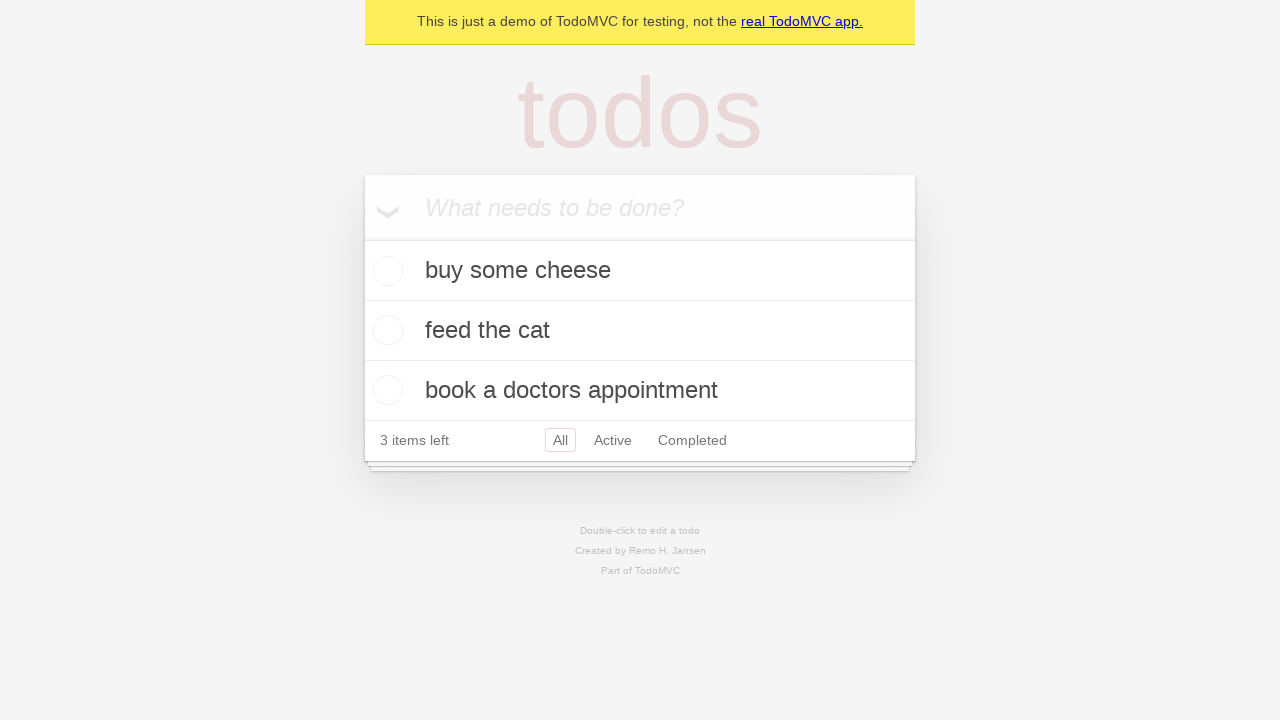

Clicked Active filter at (613, 440) on internal:role=link[name="Active"i]
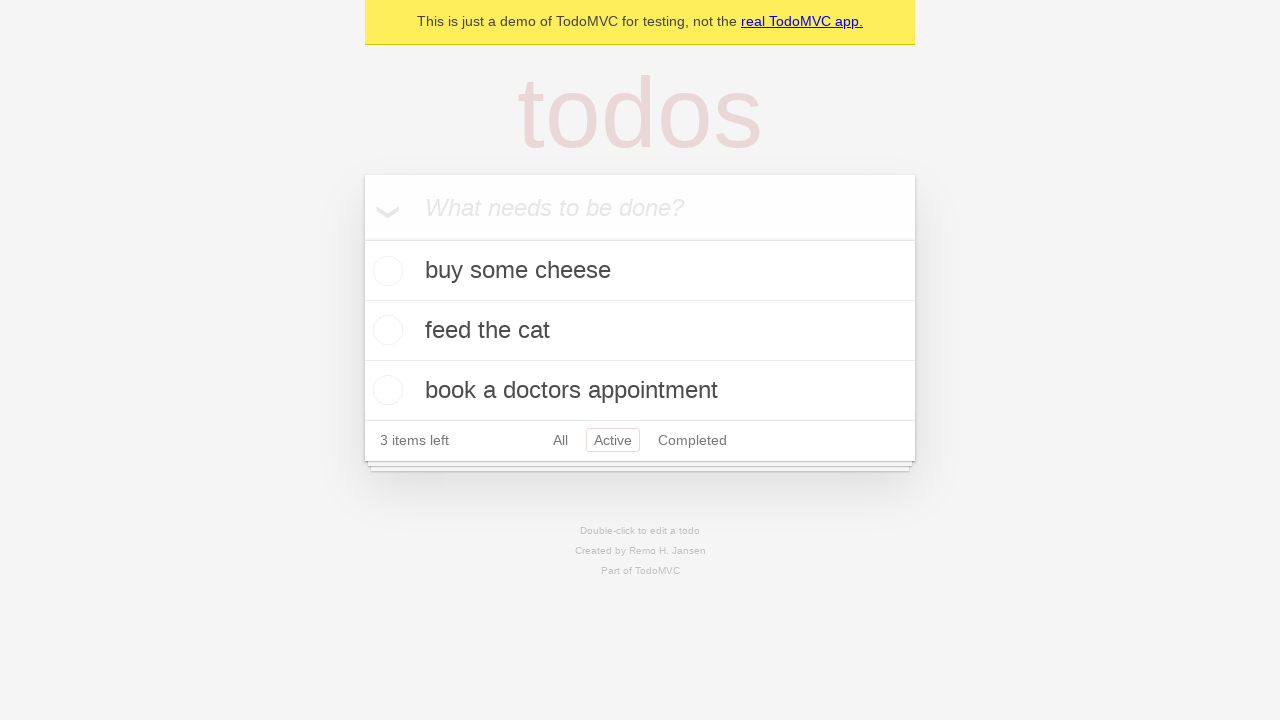

Clicked Completed filter and verified it is highlighted at (692, 440) on internal:role=link[name="Completed"i]
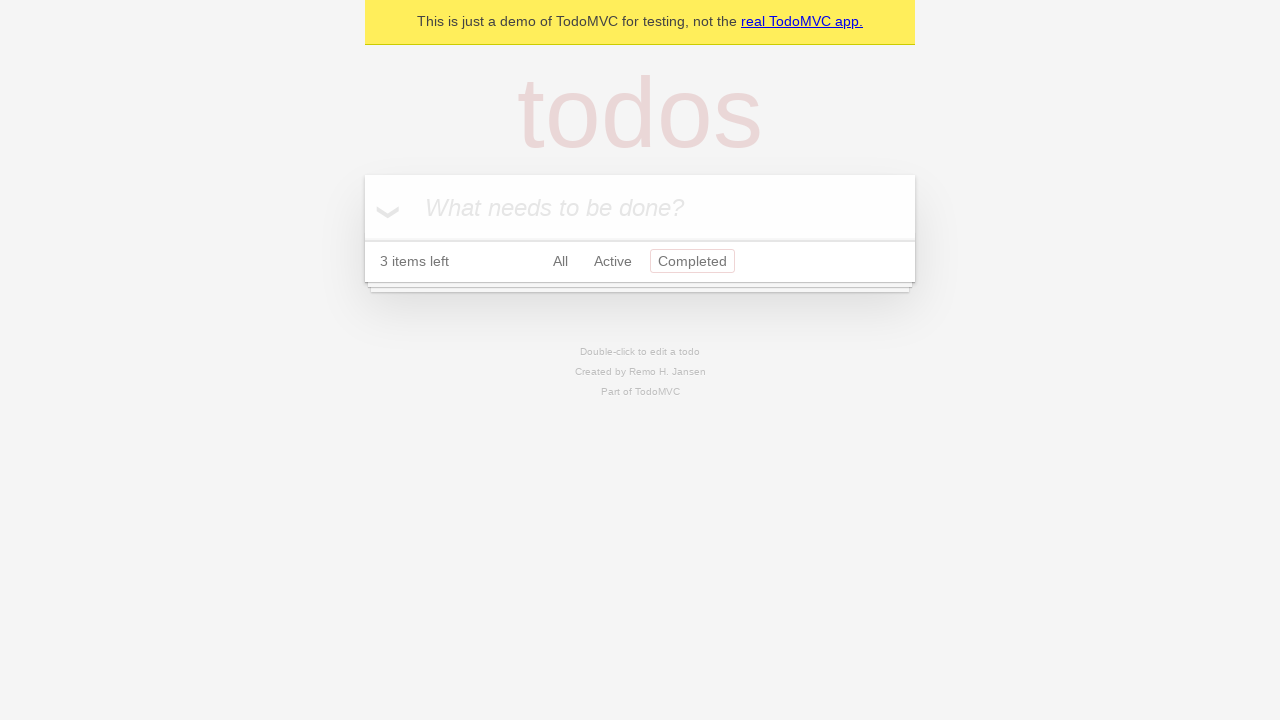

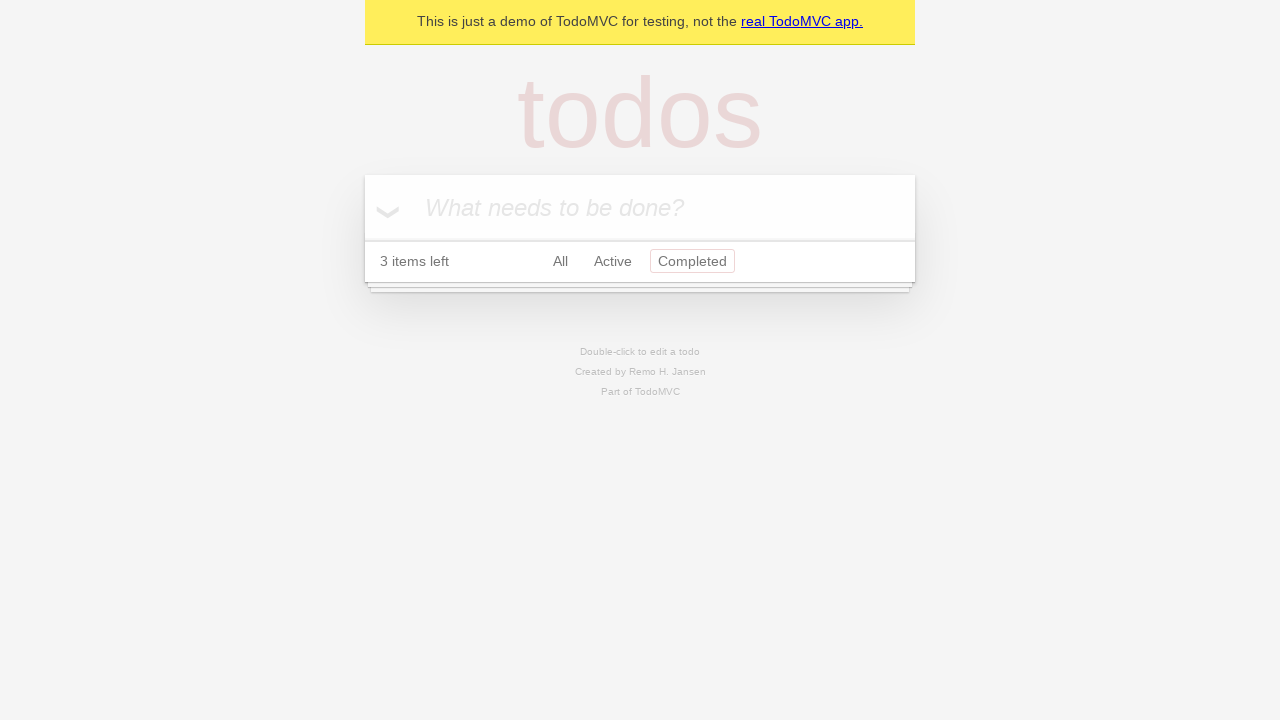